Tests that the complete all checkbox updates its state when individual items are completed or cleared

Starting URL: https://demo.playwright.dev/todomvc

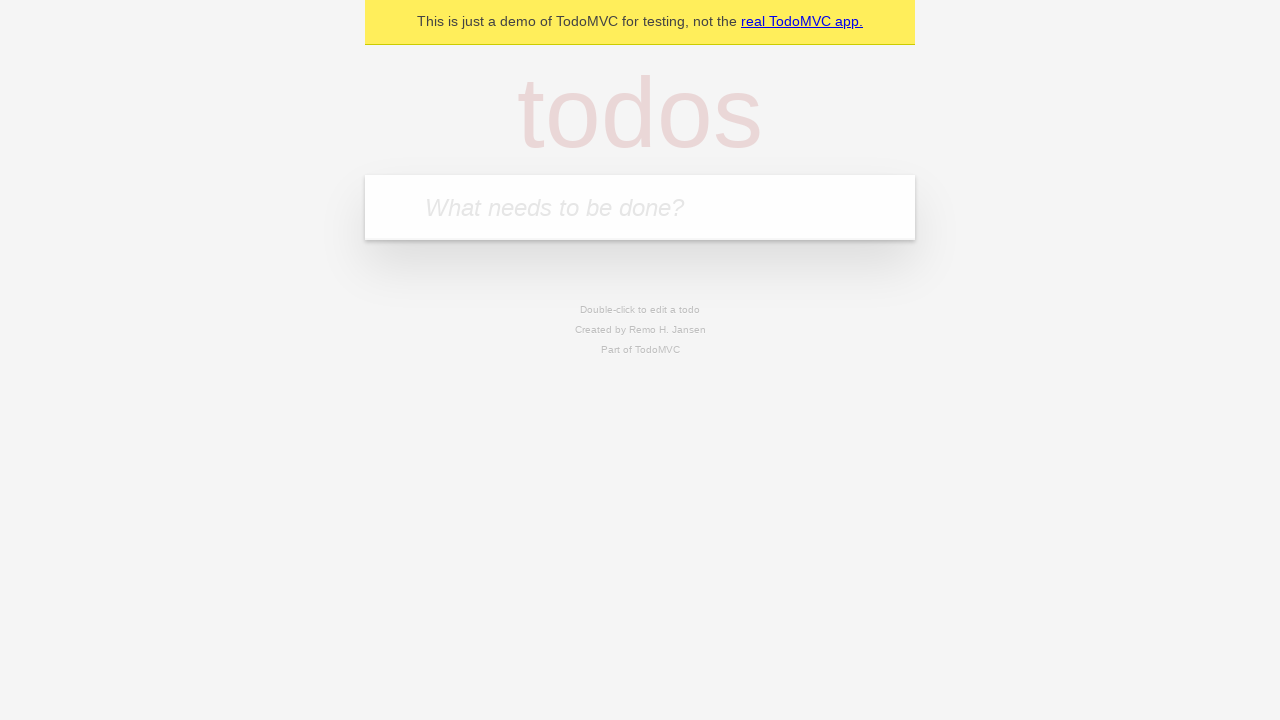

Filled todo input with 'buy some cheese' on internal:attr=[placeholder="What needs to be done?"i]
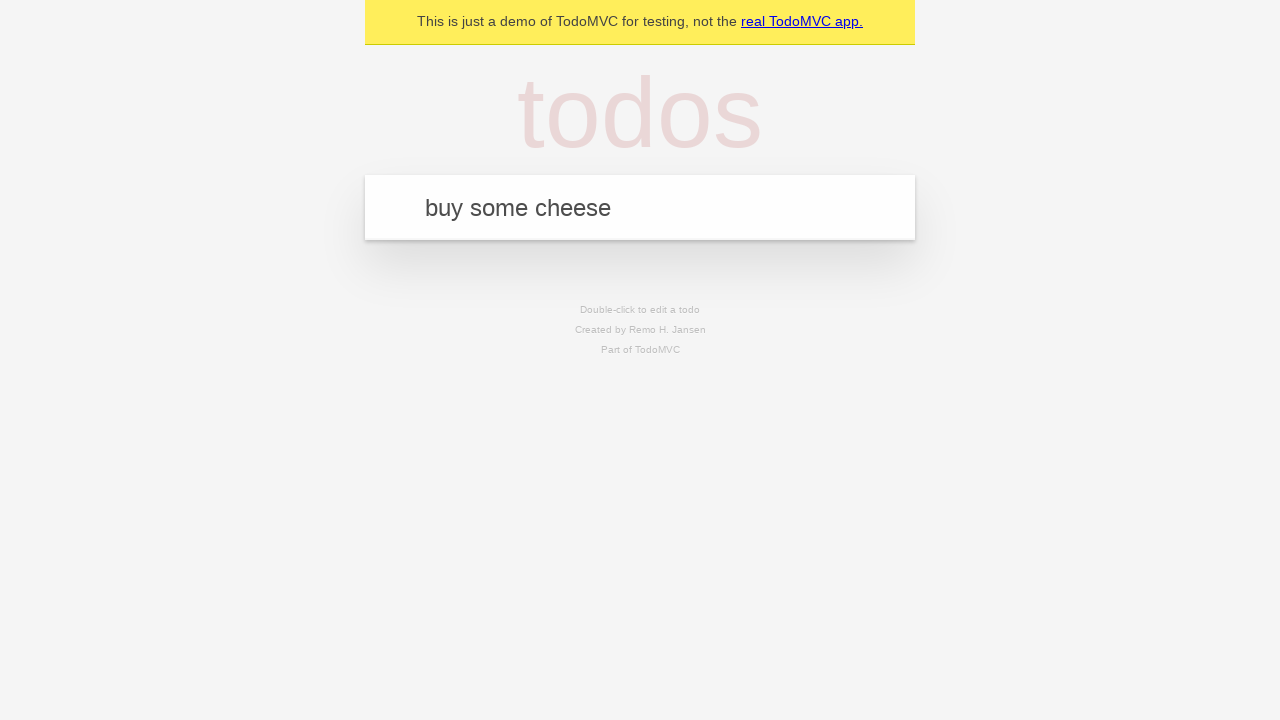

Pressed Enter to create first todo on internal:attr=[placeholder="What needs to be done?"i]
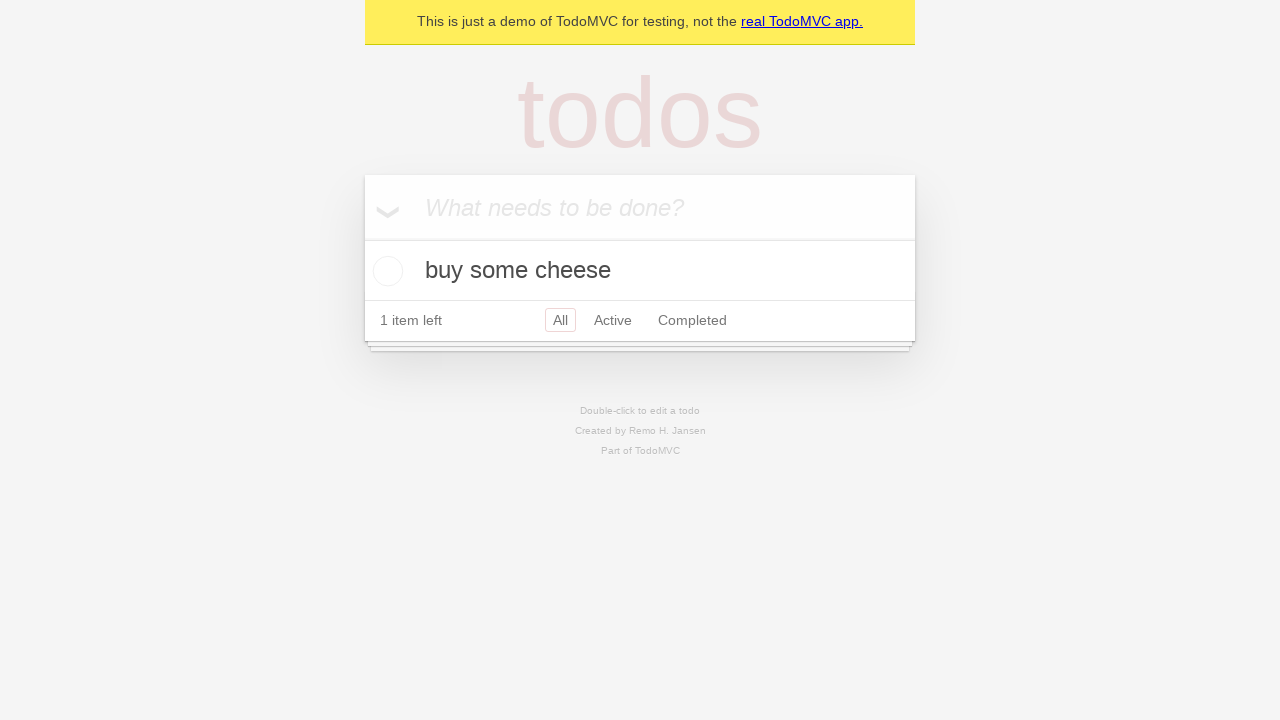

Filled todo input with 'feed the cat' on internal:attr=[placeholder="What needs to be done?"i]
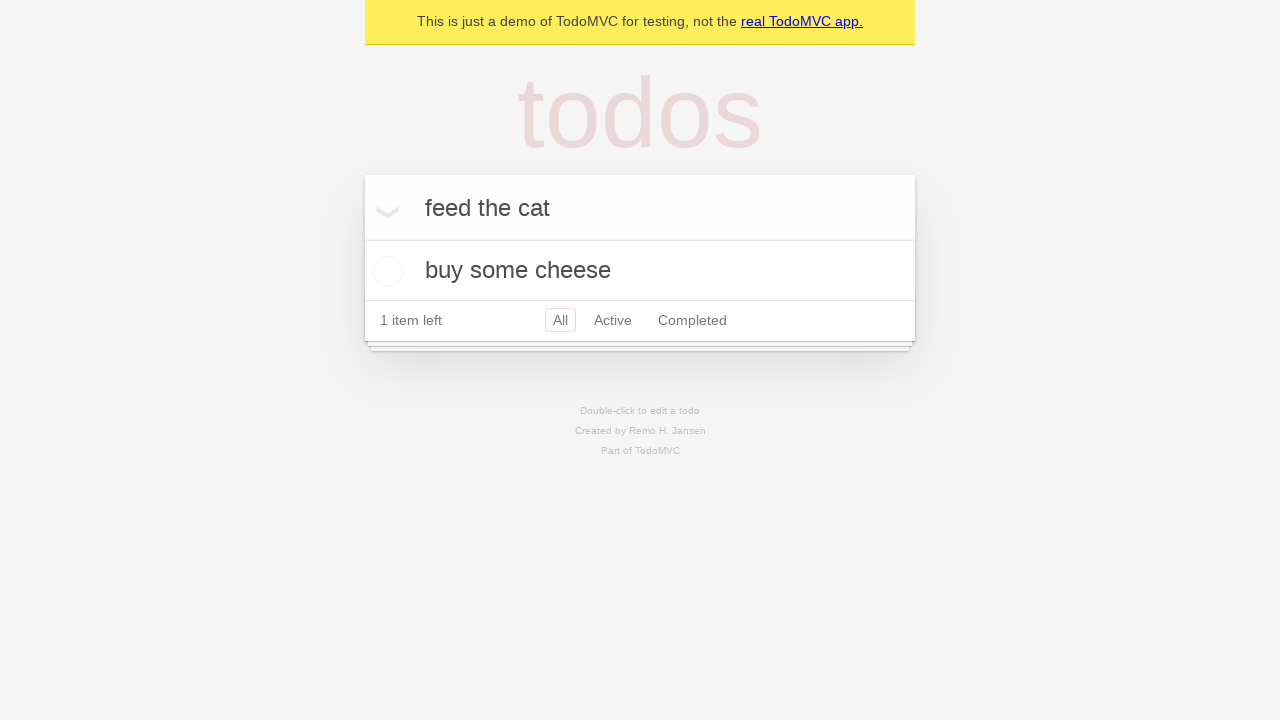

Pressed Enter to create second todo on internal:attr=[placeholder="What needs to be done?"i]
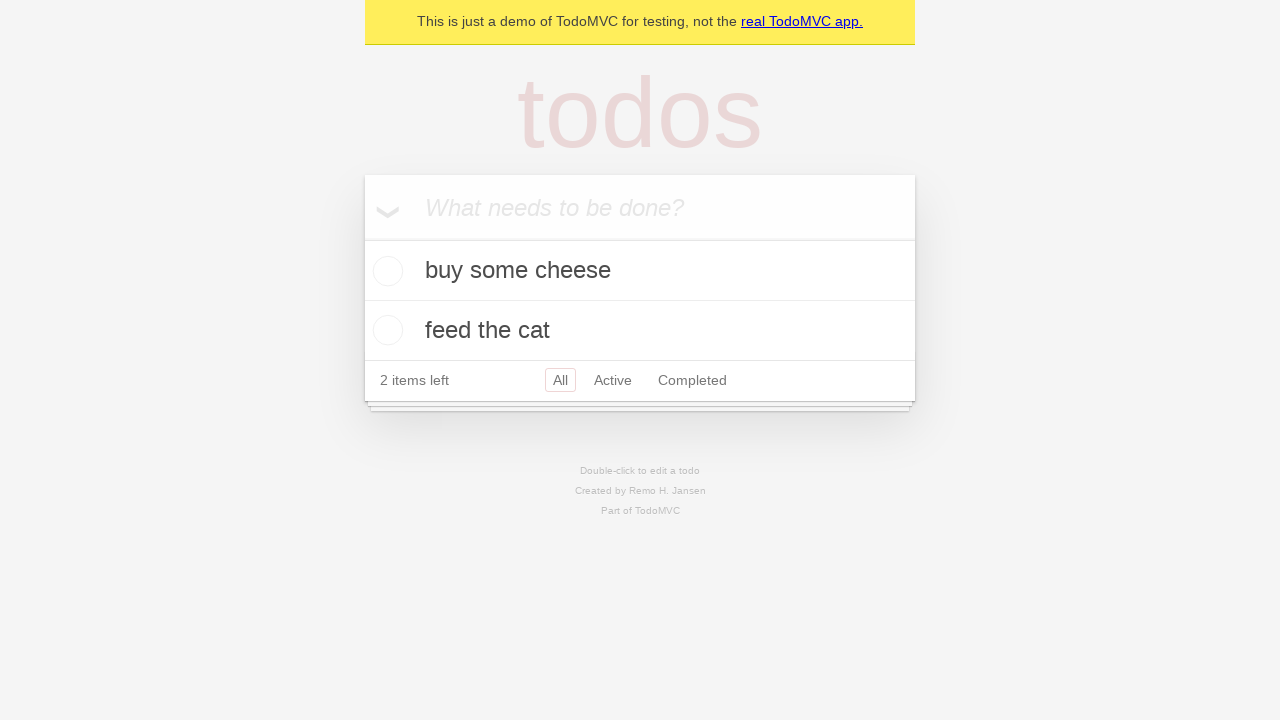

Filled todo input with 'book a doctors appointment' on internal:attr=[placeholder="What needs to be done?"i]
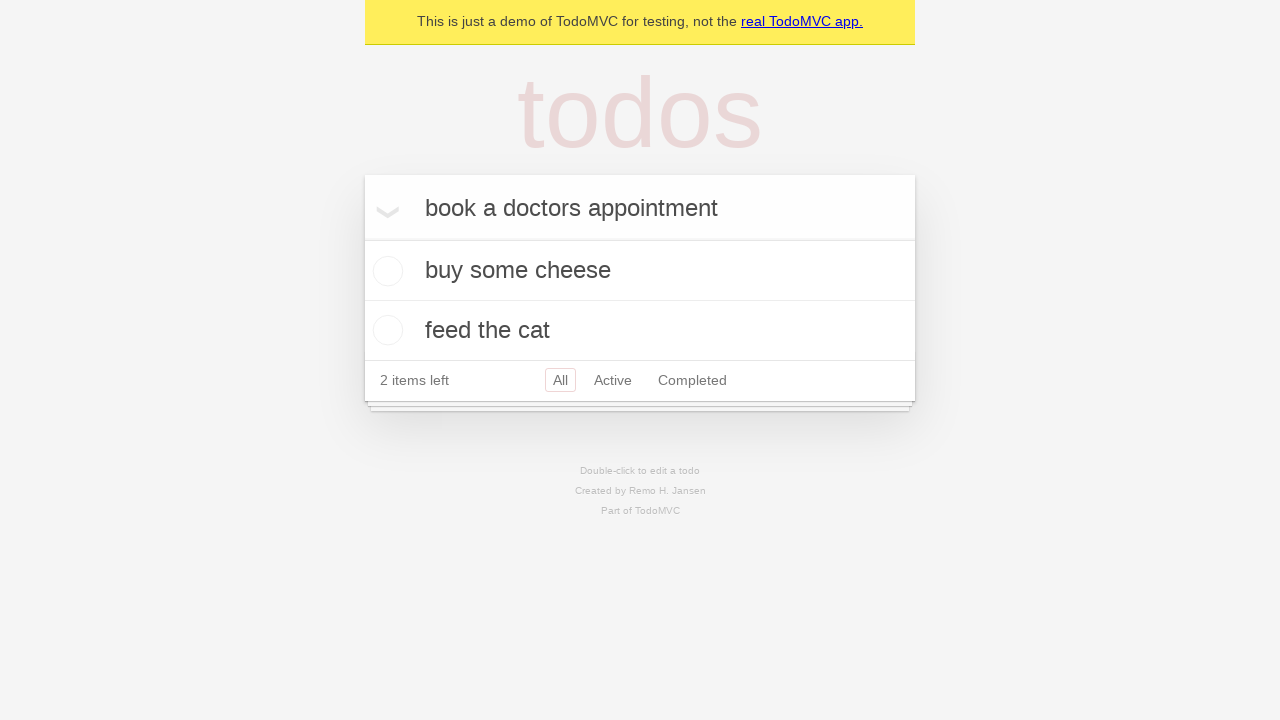

Pressed Enter to create third todo on internal:attr=[placeholder="What needs to be done?"i]
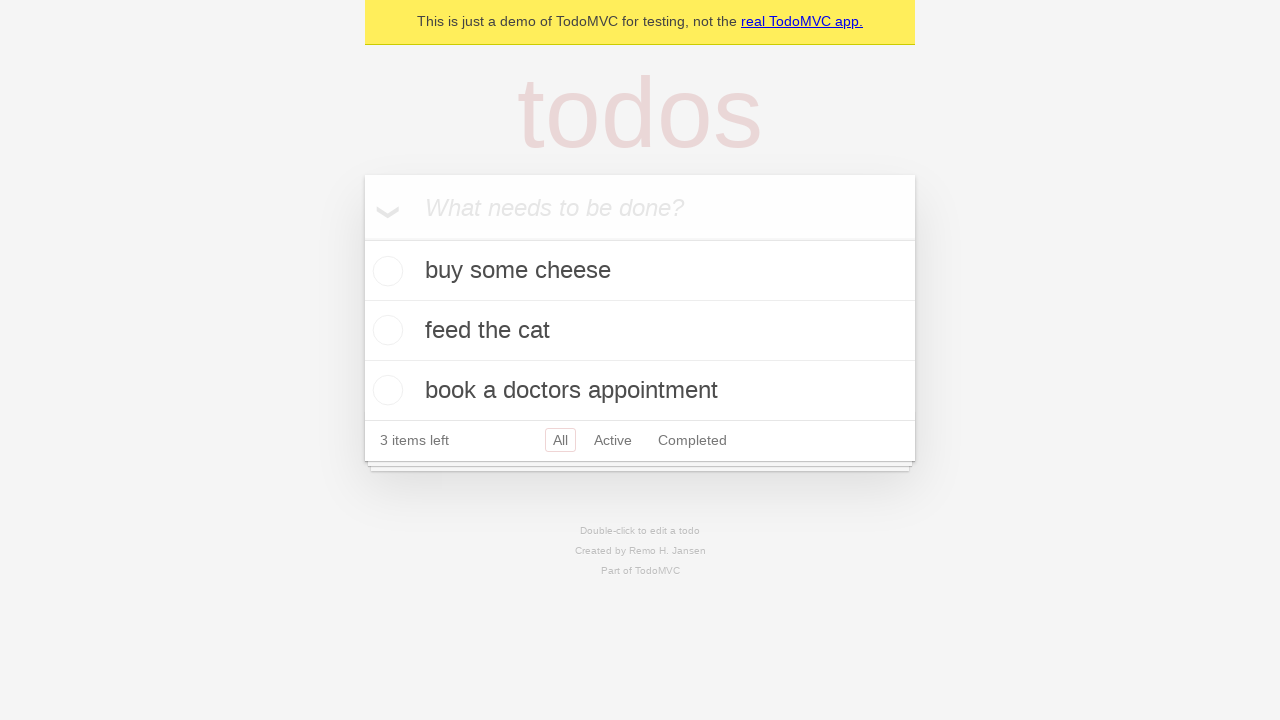

Checked the 'Mark all as complete' checkbox at (362, 238) on internal:label="Mark all as complete"i
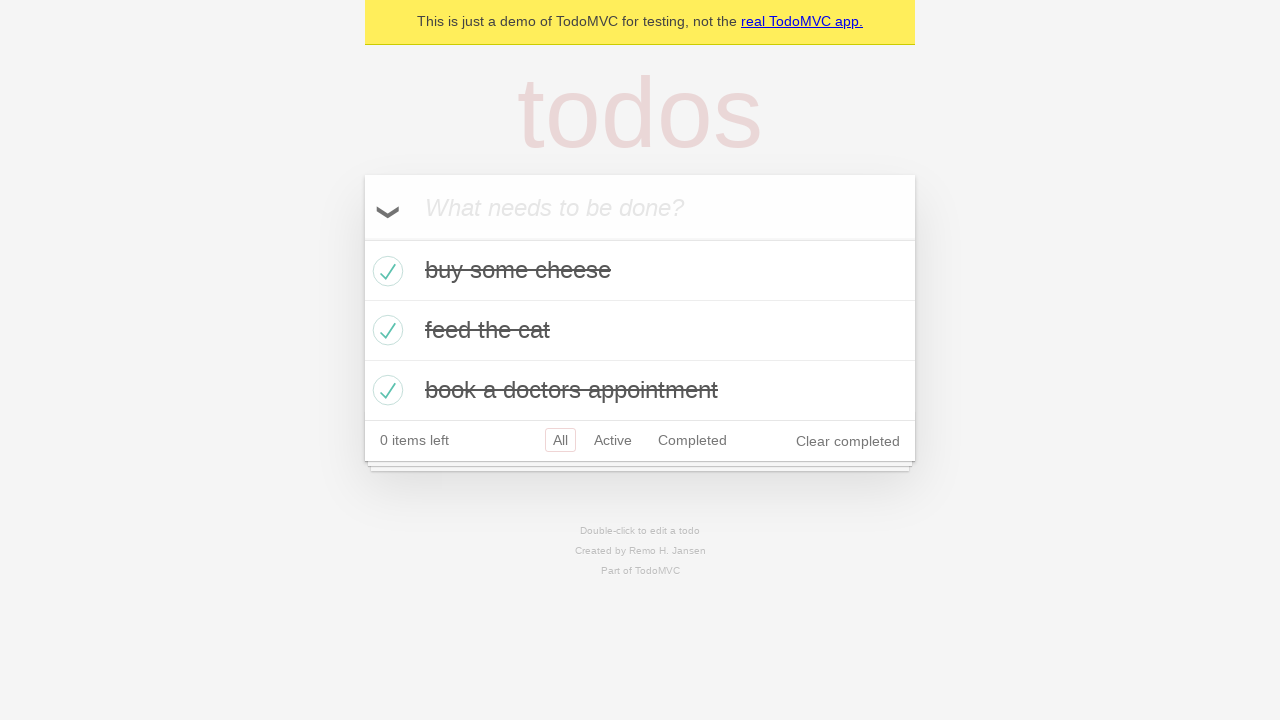

Unchecked the first todo item checkbox at (385, 271) on internal:testid=[data-testid="todo-item"s] >> nth=0 >> internal:role=checkbox
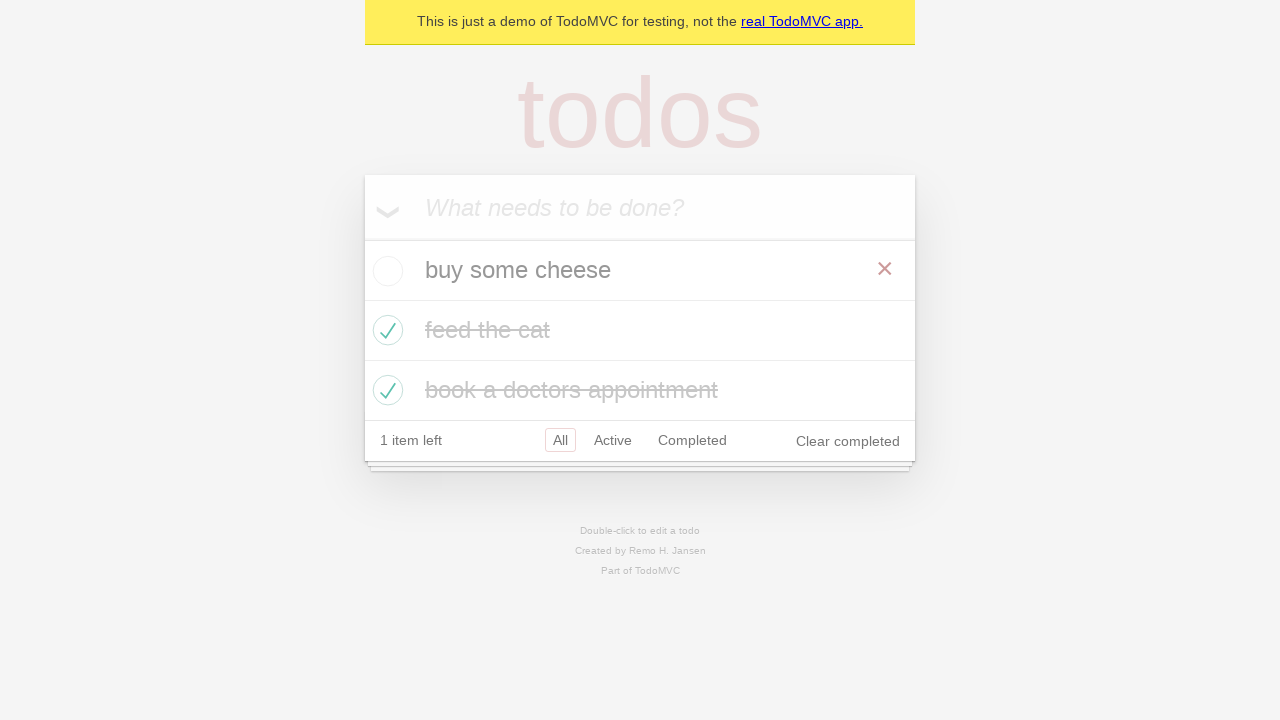

Checked the first todo item checkbox again at (385, 271) on internal:testid=[data-testid="todo-item"s] >> nth=0 >> internal:role=checkbox
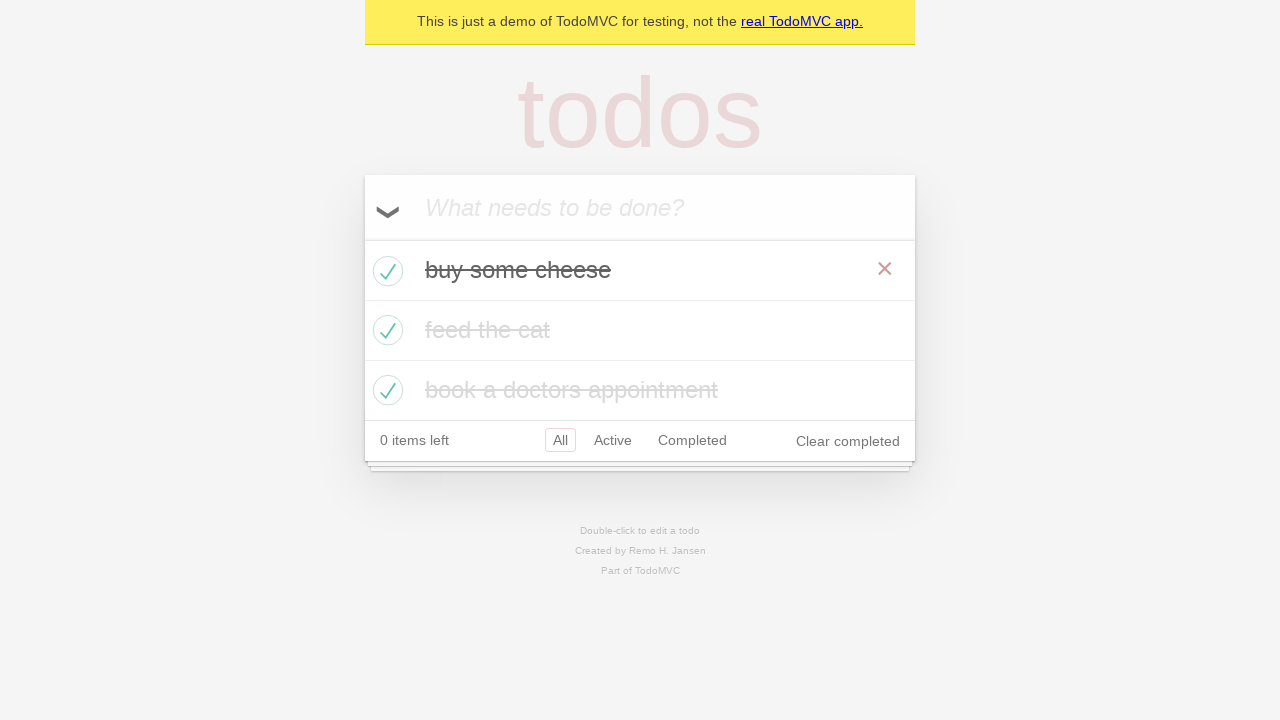

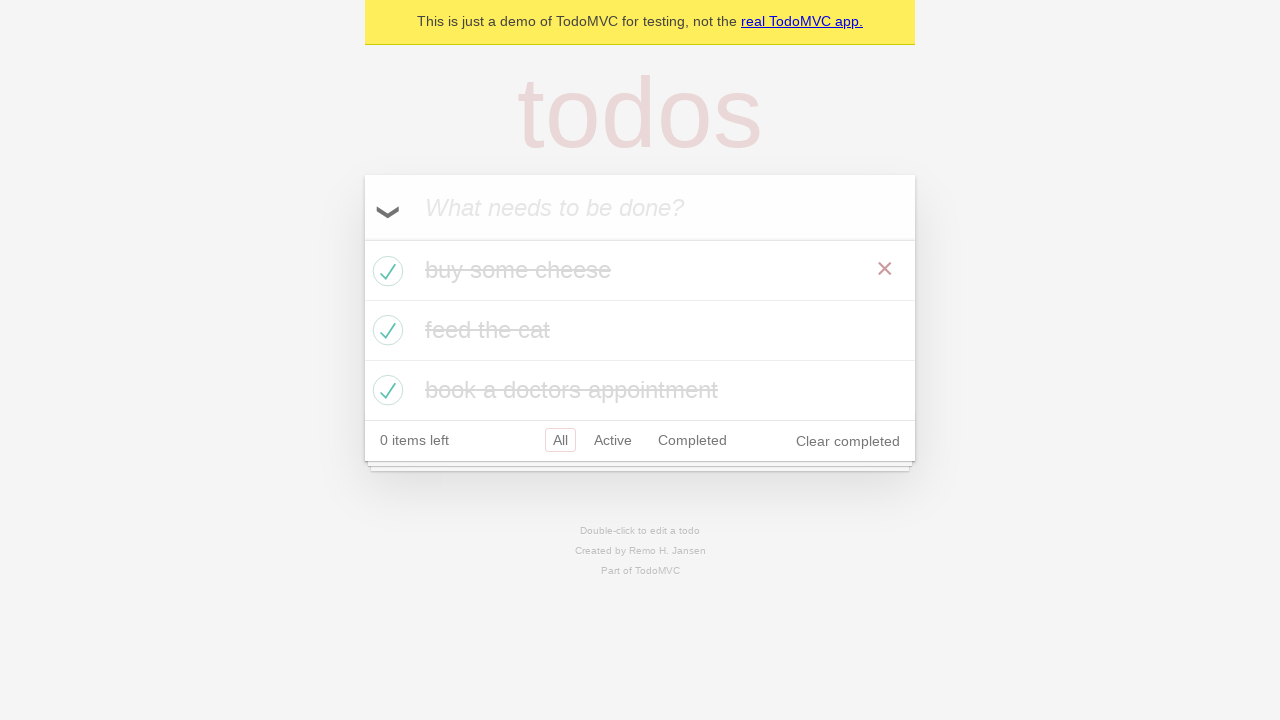